Tests dropdown selection functionality by navigating to a dropdown demo page and selecting "Option 1" from the dropdown menu.

Starting URL: https://the-internet.herokuapp.com/dropdown

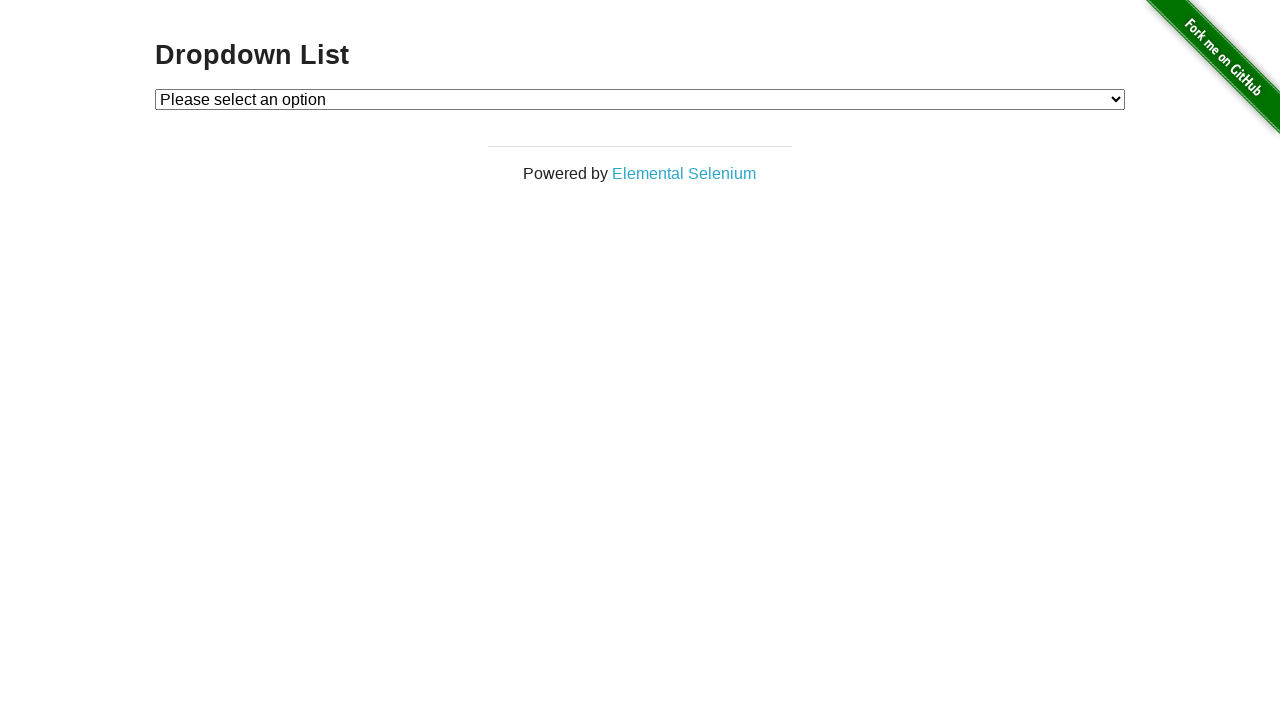

Selected 'Option 1' from the dropdown menu on #dropdown
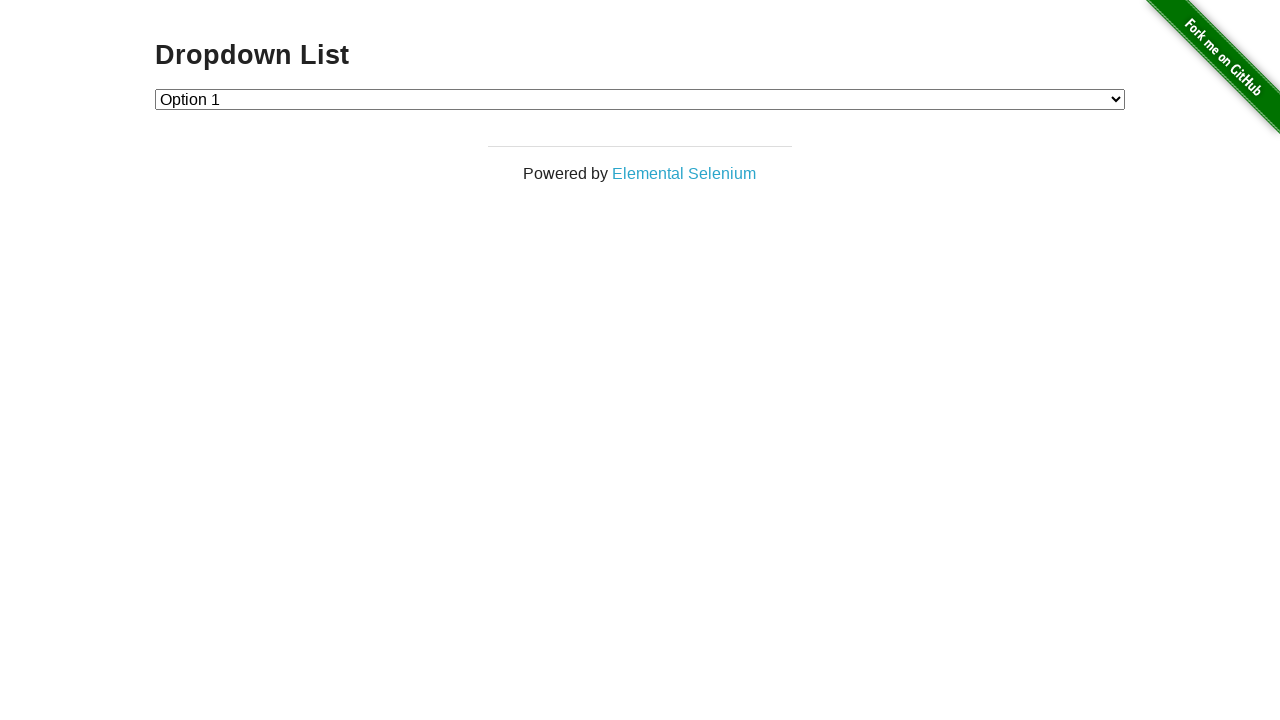

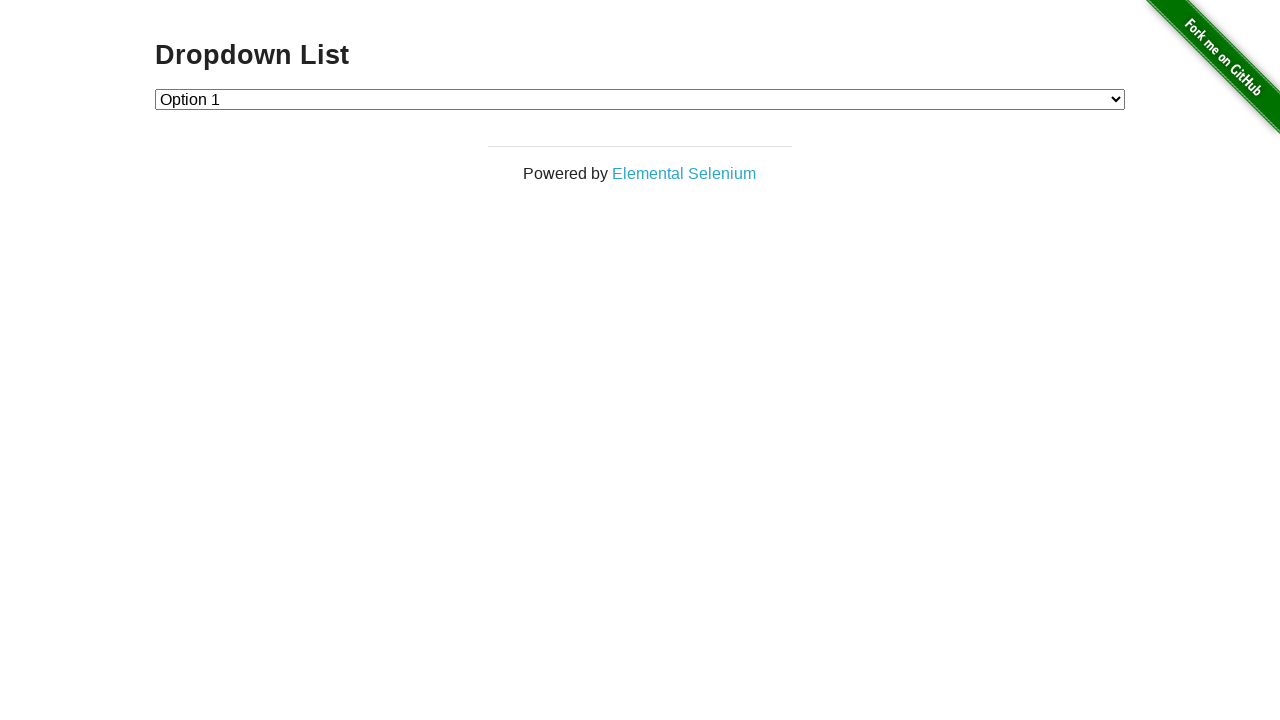